Tests that trailing spaces are trimmed when saving a todo edit

Starting URL: https://todomvc.com/examples/typescript-angular/#/

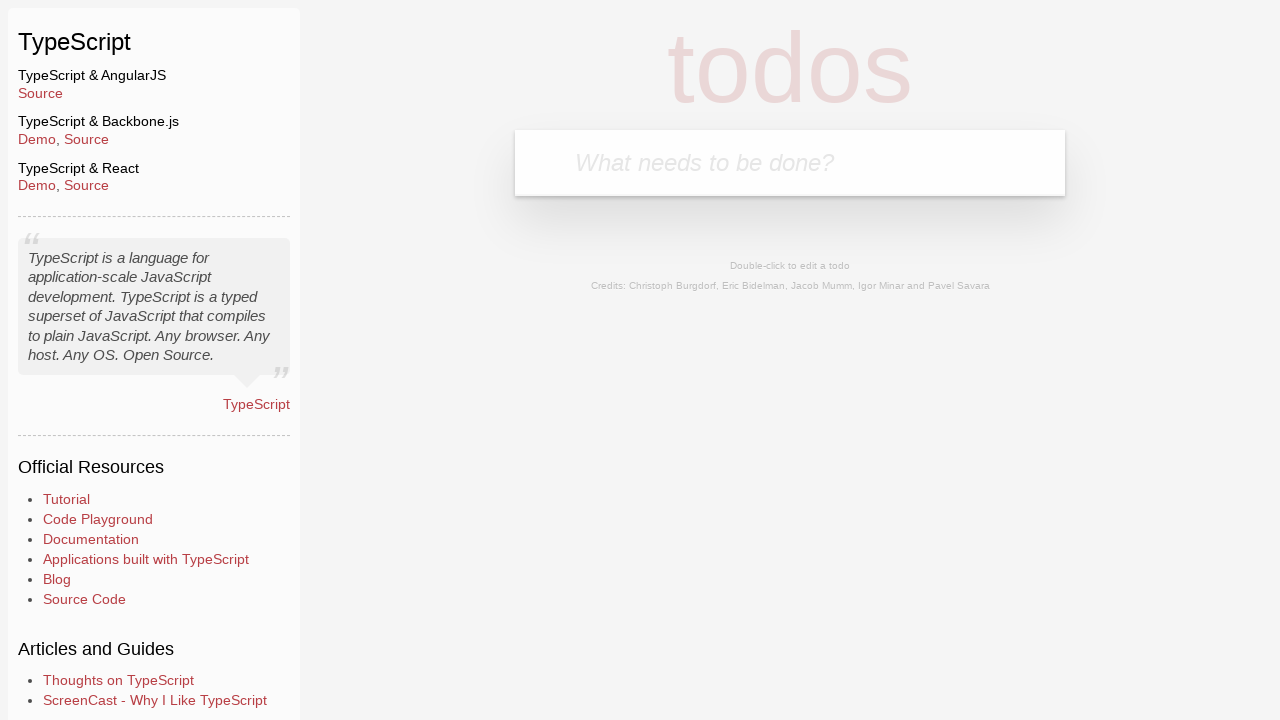

Filled new todo input with 'Lorem' on .new-todo
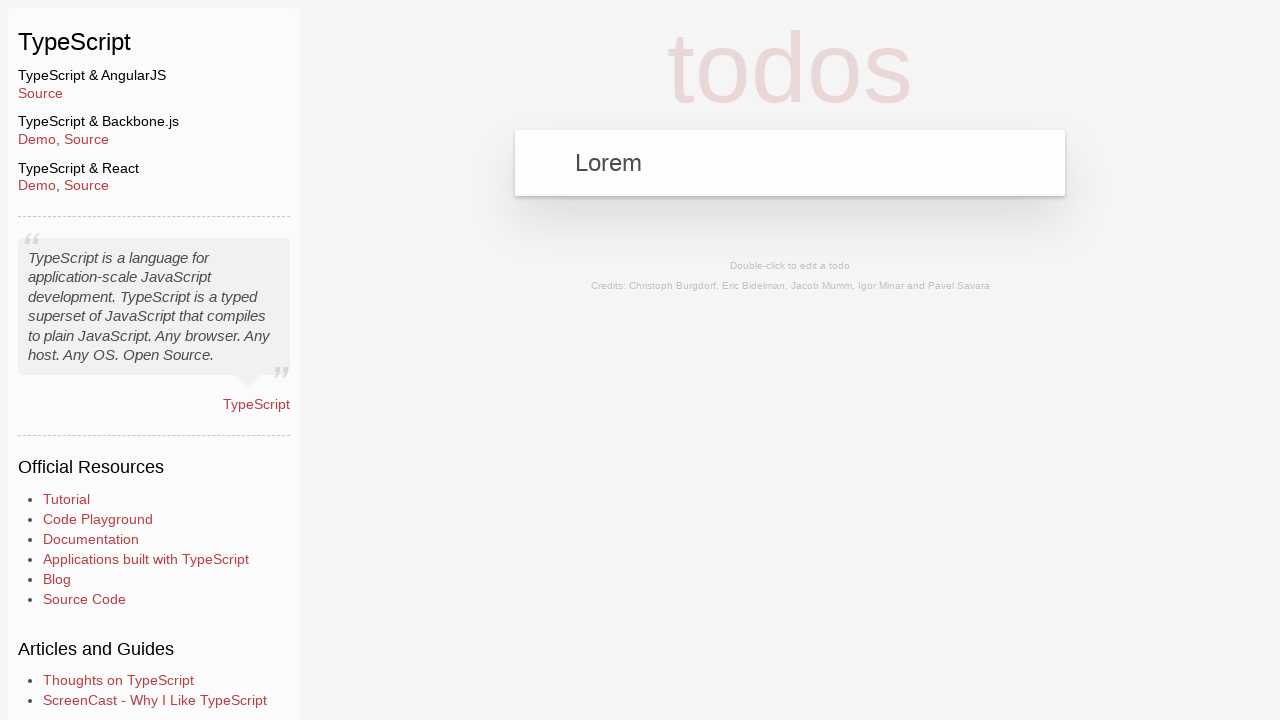

Pressed Enter to add new todo on .new-todo
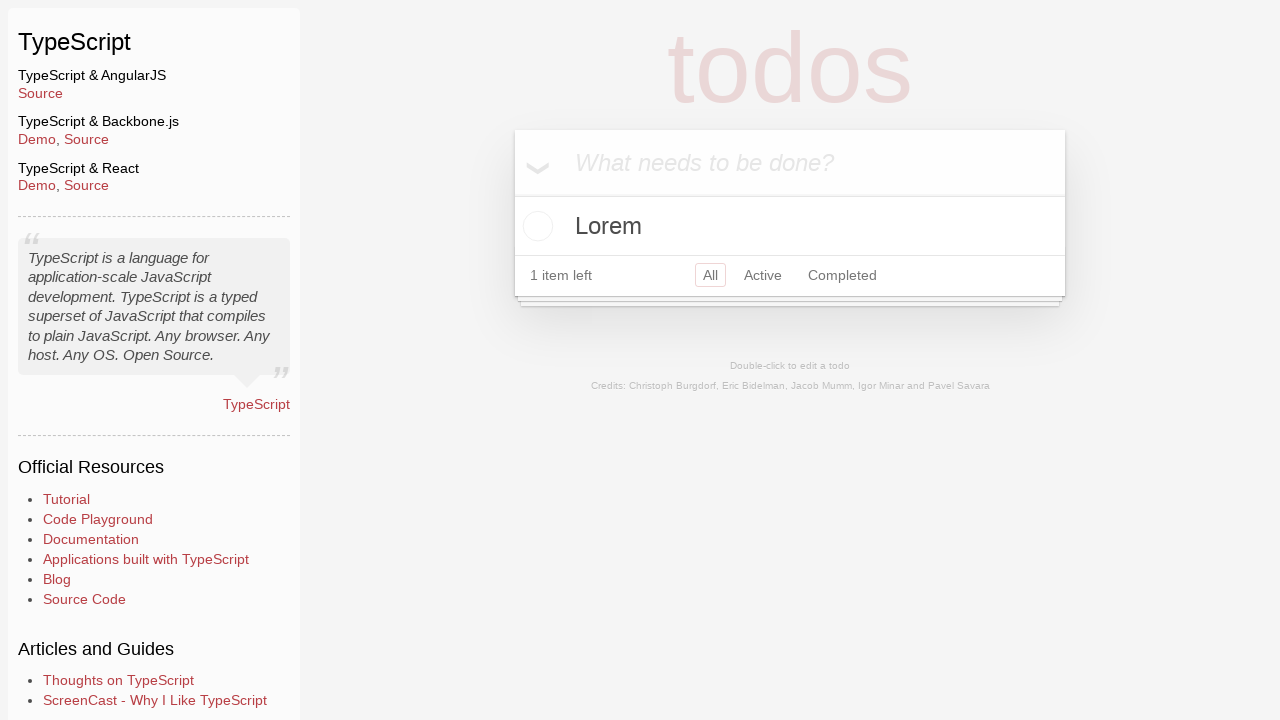

Double-clicked todo to enter edit mode at (790, 226) on text=Lorem
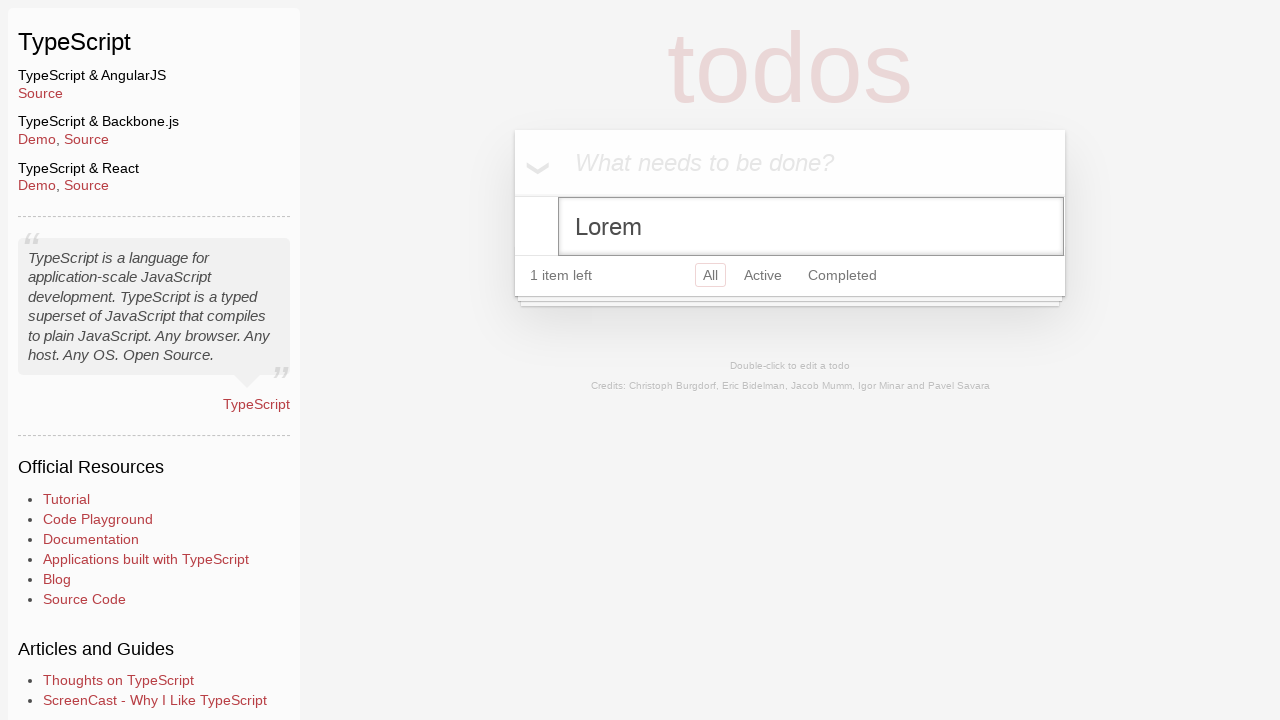

Filled edit field with 'Ipsum' and trailing spaces on .edit
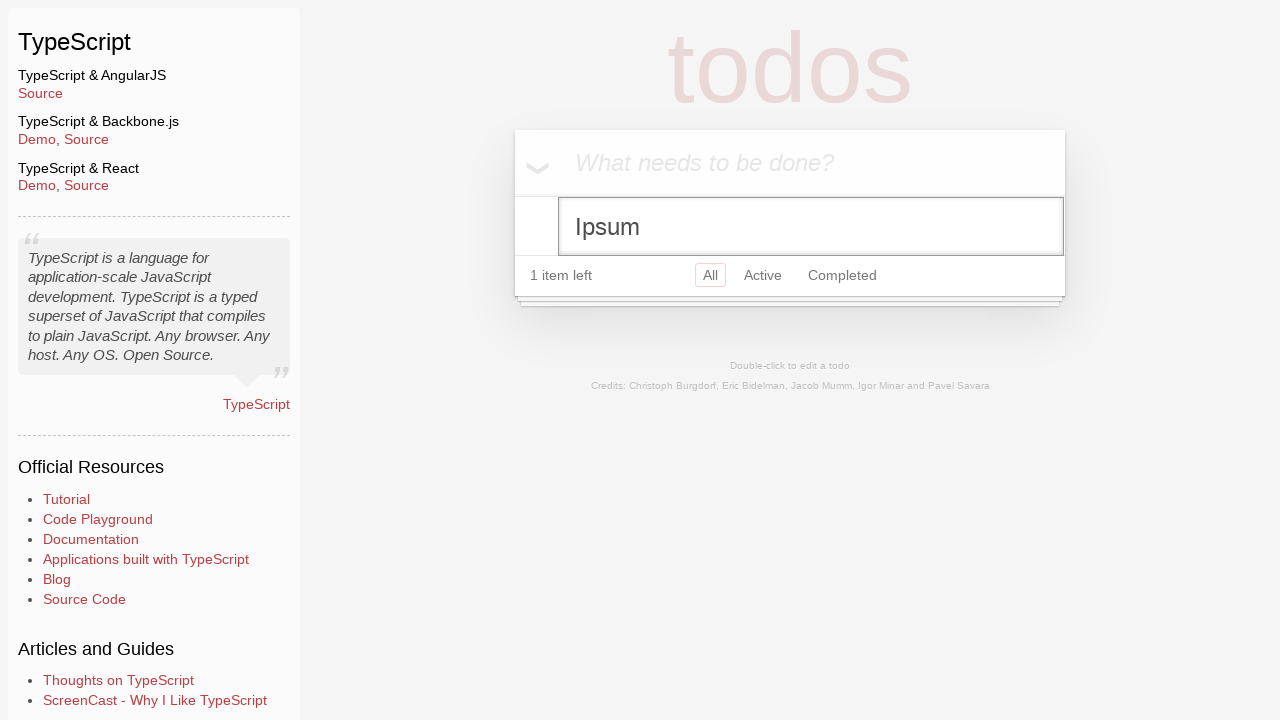

Clicked header to save and exit edit mode at (790, 163) on header.header
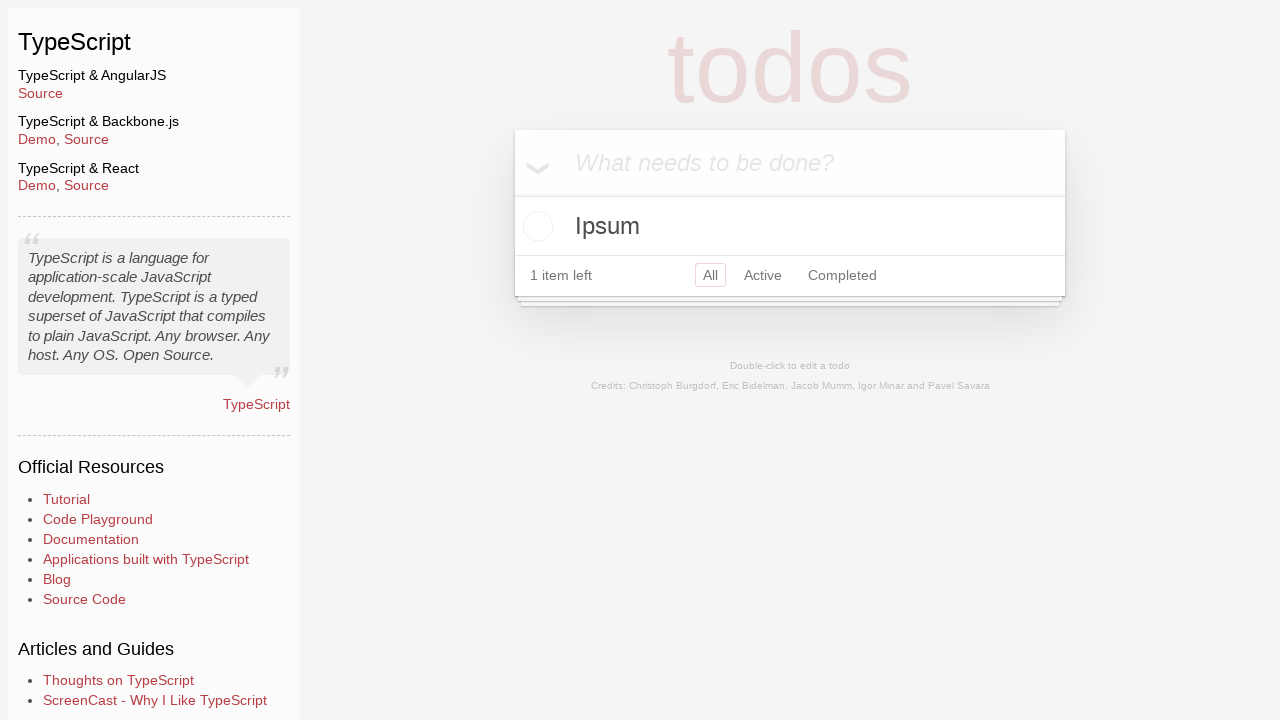

Verified that trailing spaces were trimmed and 'Ipsum' is displayed
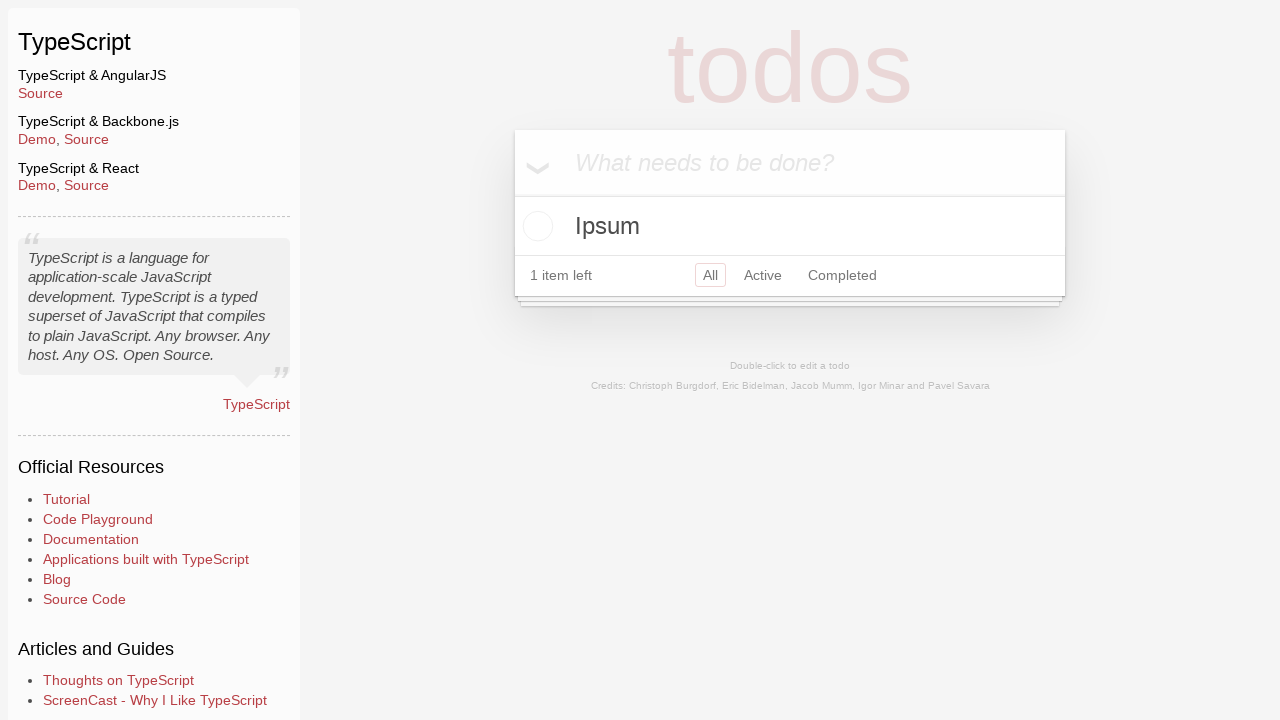

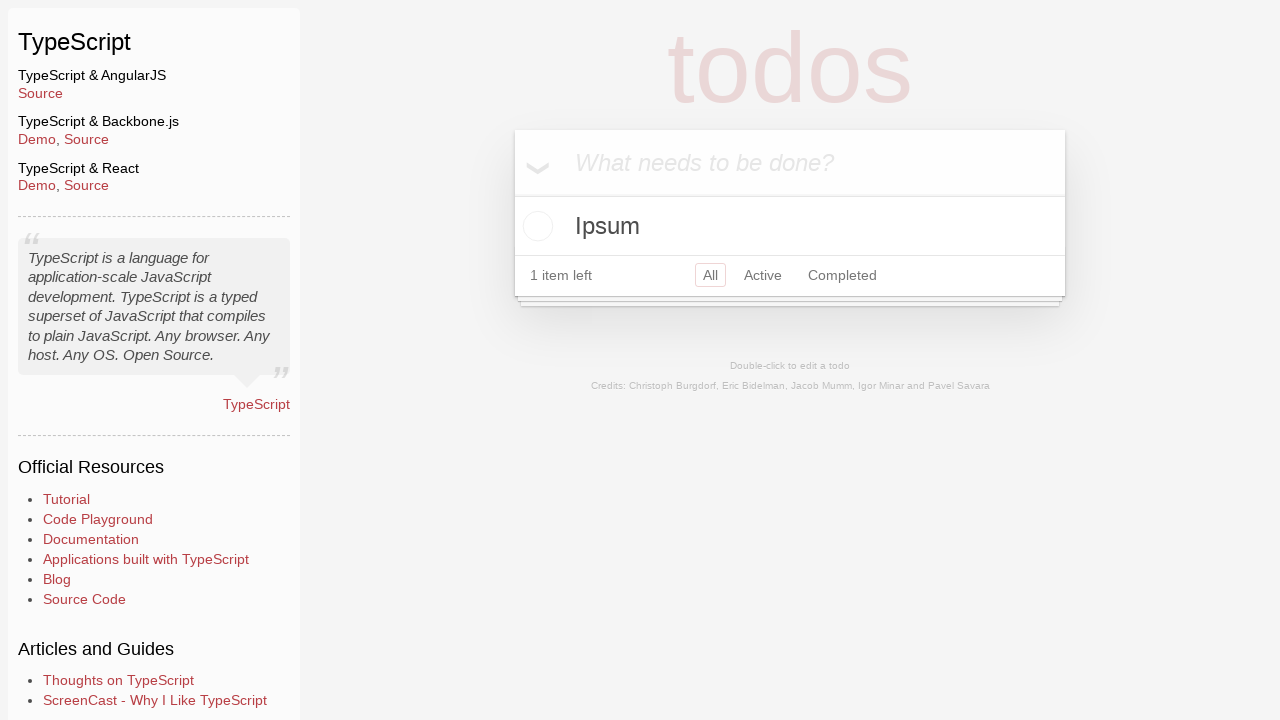